Tests the search functionality of an e-commerce site by performing 3 searches with randomly selected product keywords from a predefined list

Starting URL: http://prod-kurs.coderslab.pl/index.php

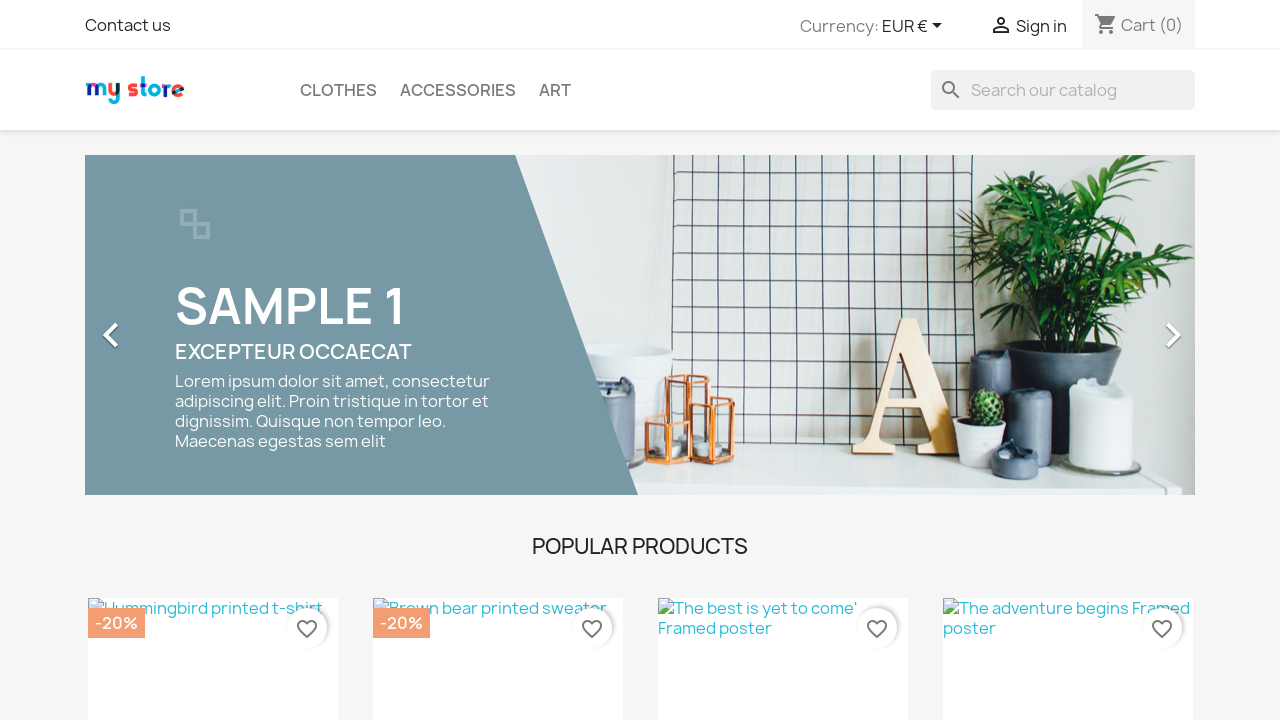

Selected random product: 'notebook' for search iteration 1
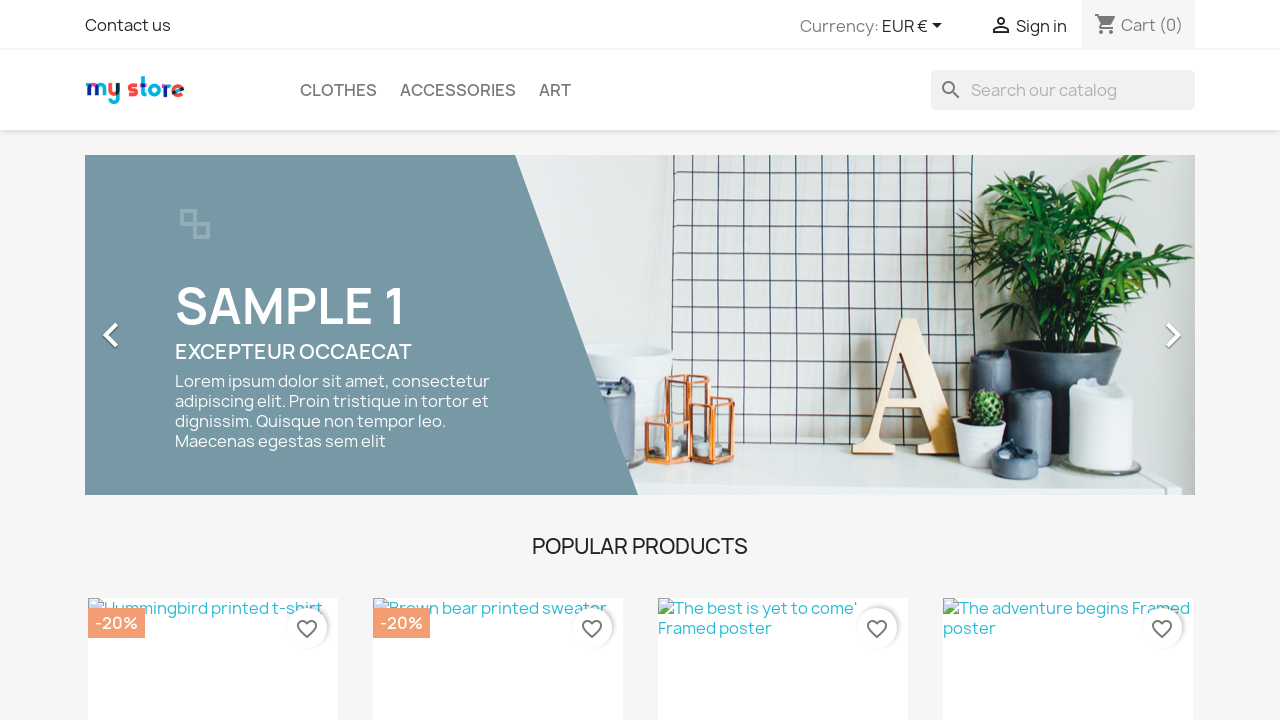

Cleared search box on input[name='s']
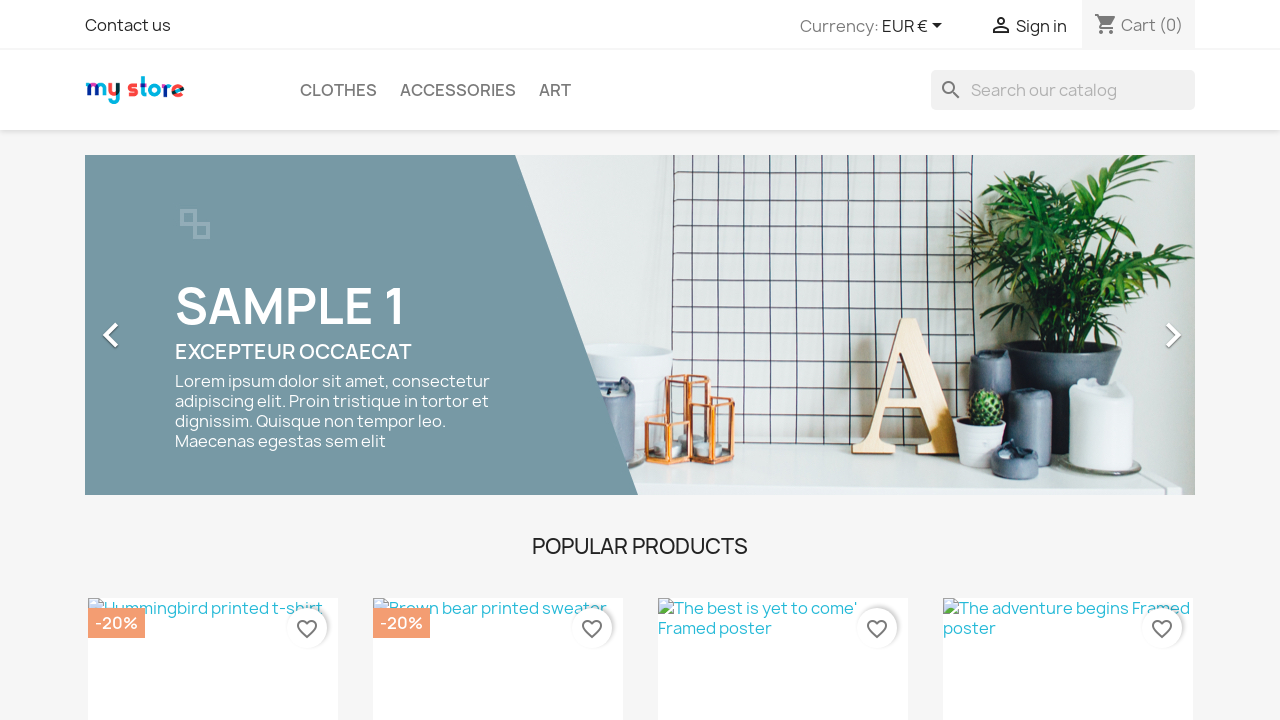

Filled search box with 'notebook' on input[name='s']
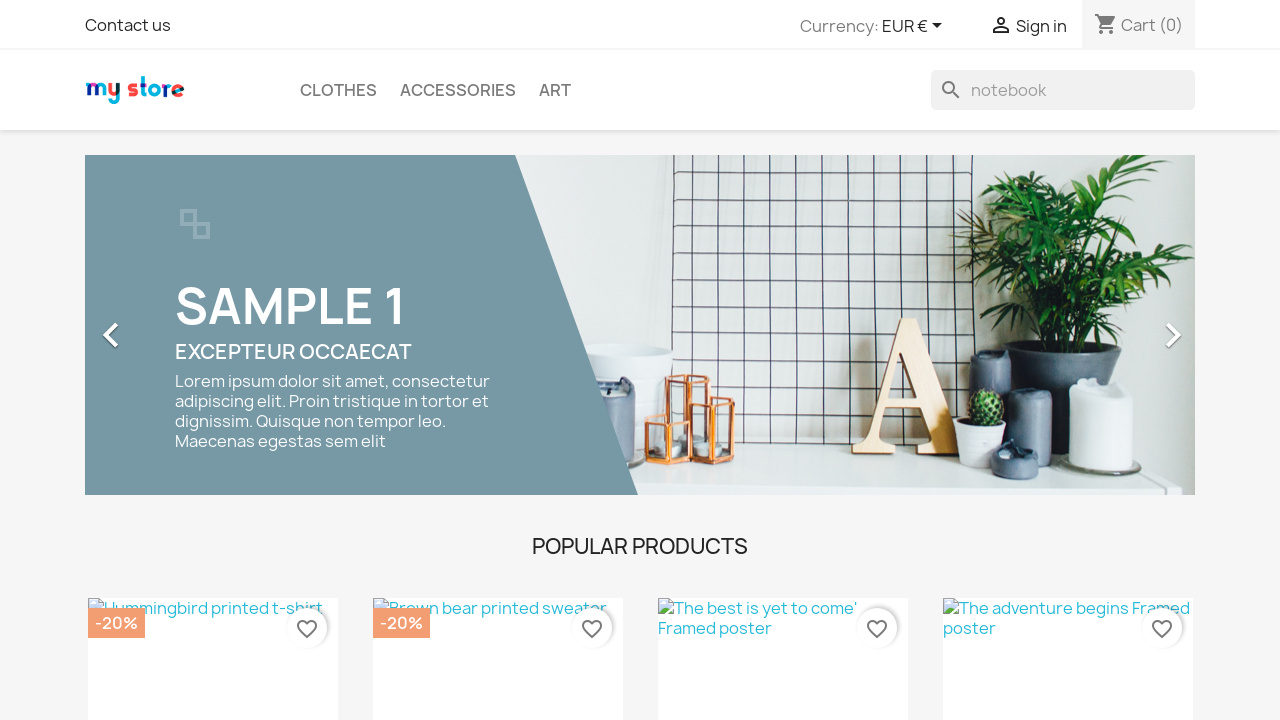

Pressed Enter to search for 'notebook' on input[name='s']
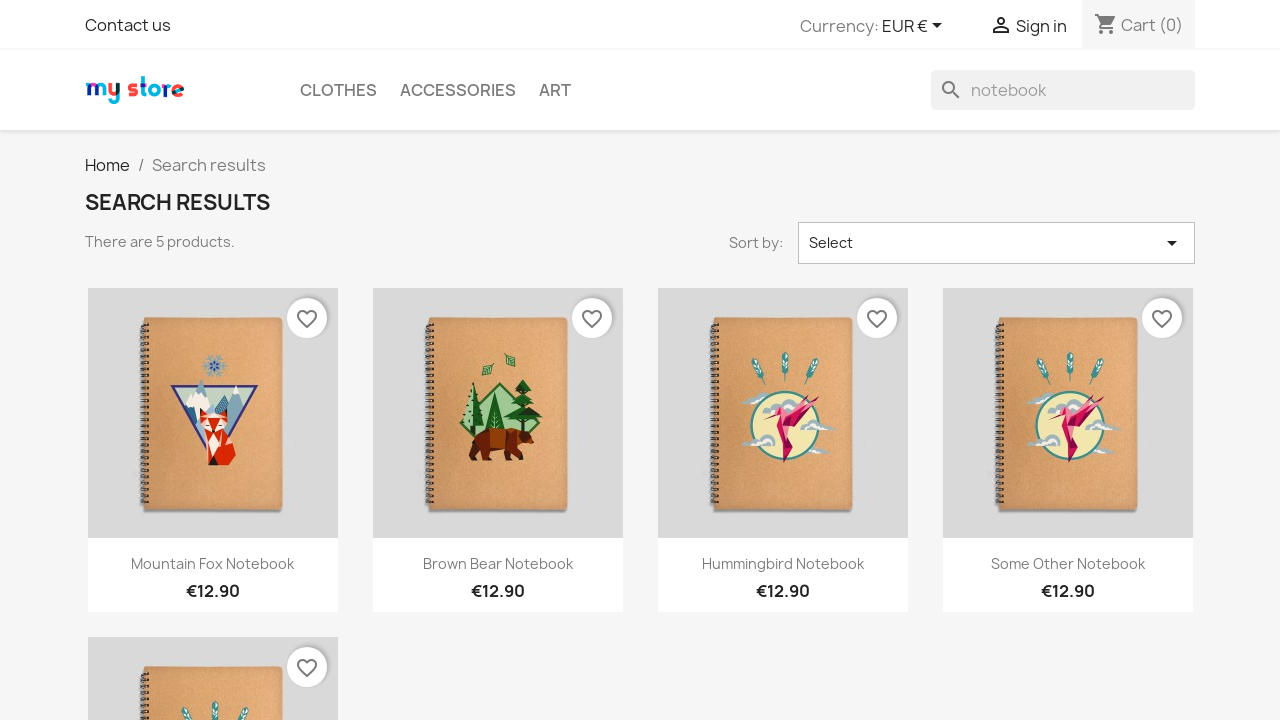

Search results loaded for 'notebook'
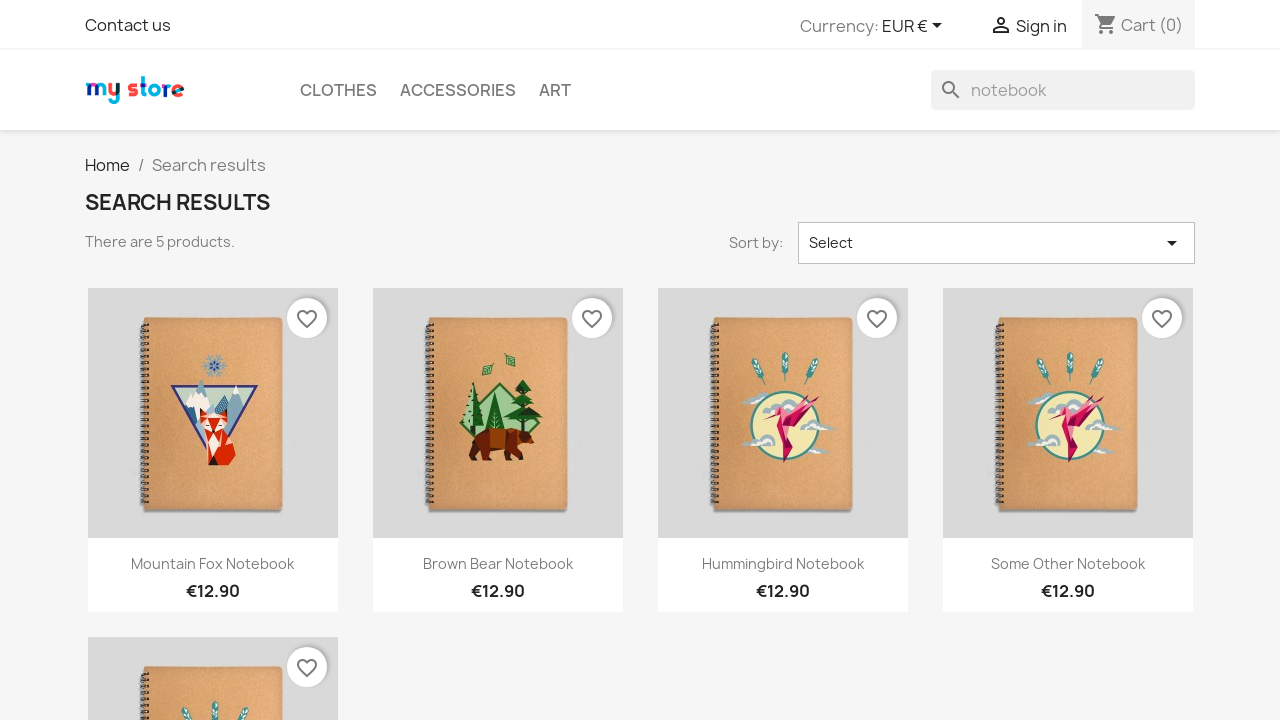

Selected random product: 'mug' for search iteration 2
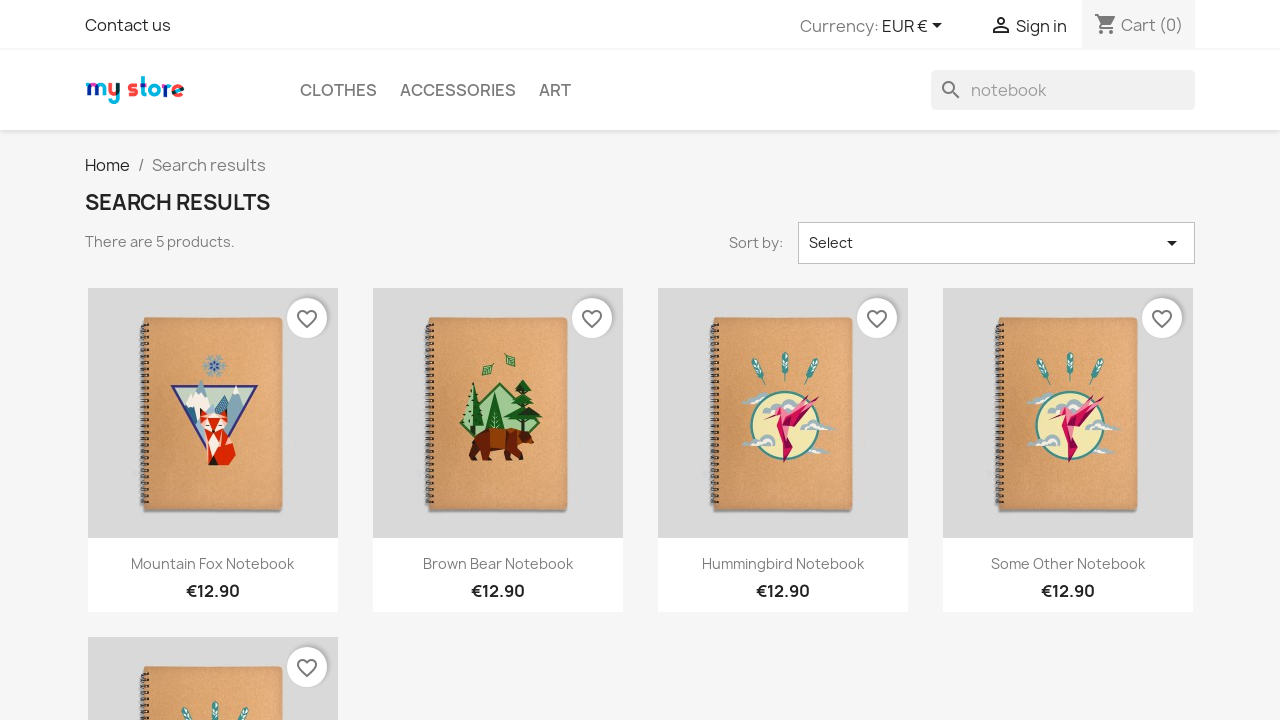

Cleared search box on input[name='s']
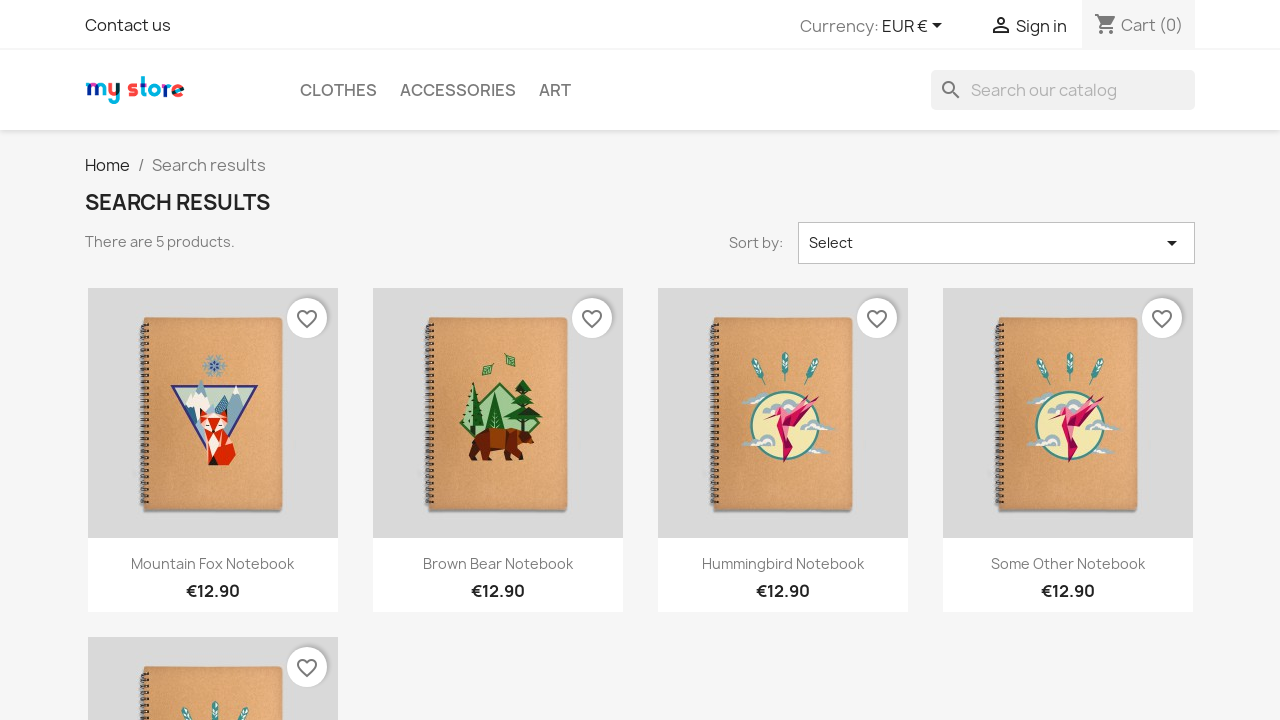

Filled search box with 'mug' on input[name='s']
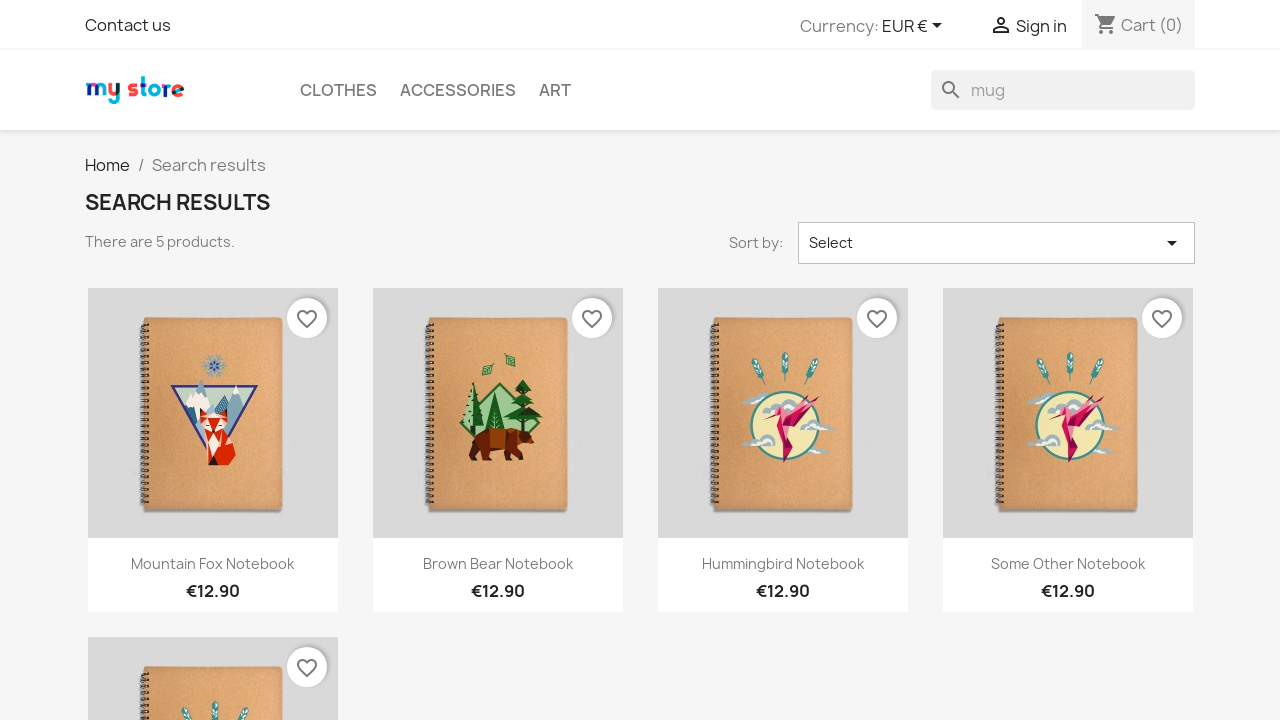

Pressed Enter to search for 'mug' on input[name='s']
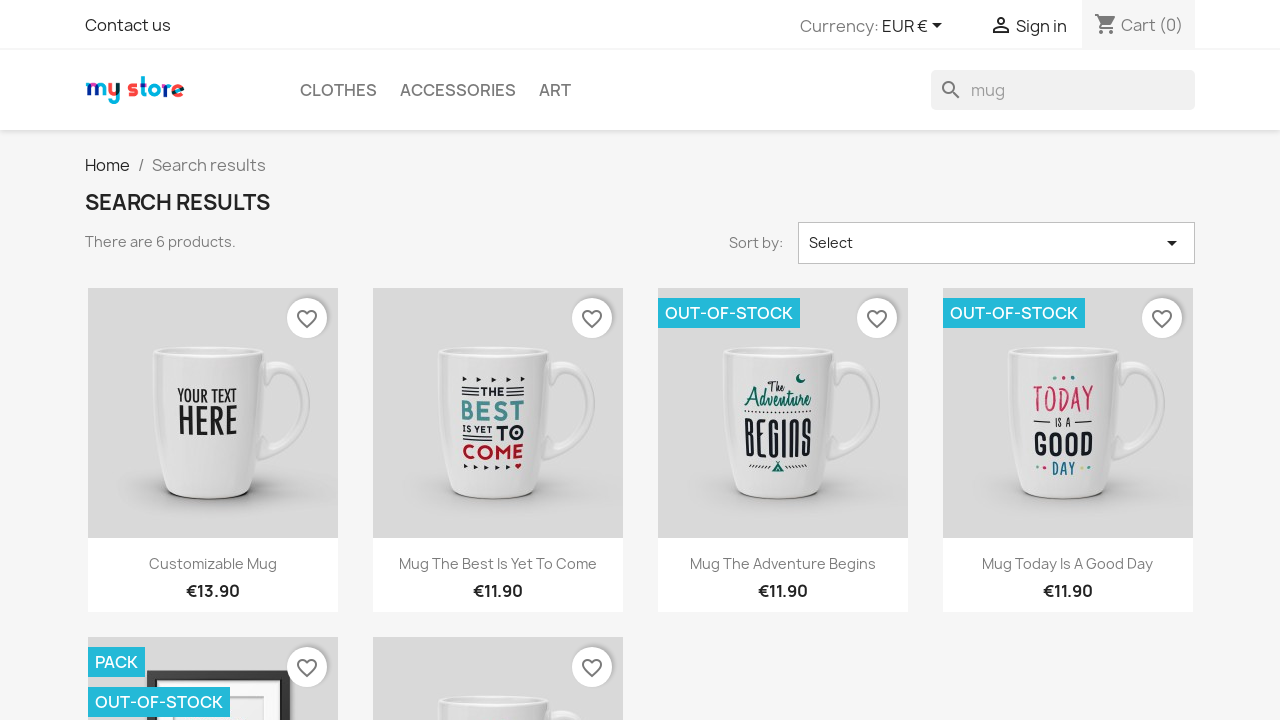

Search results loaded for 'mug'
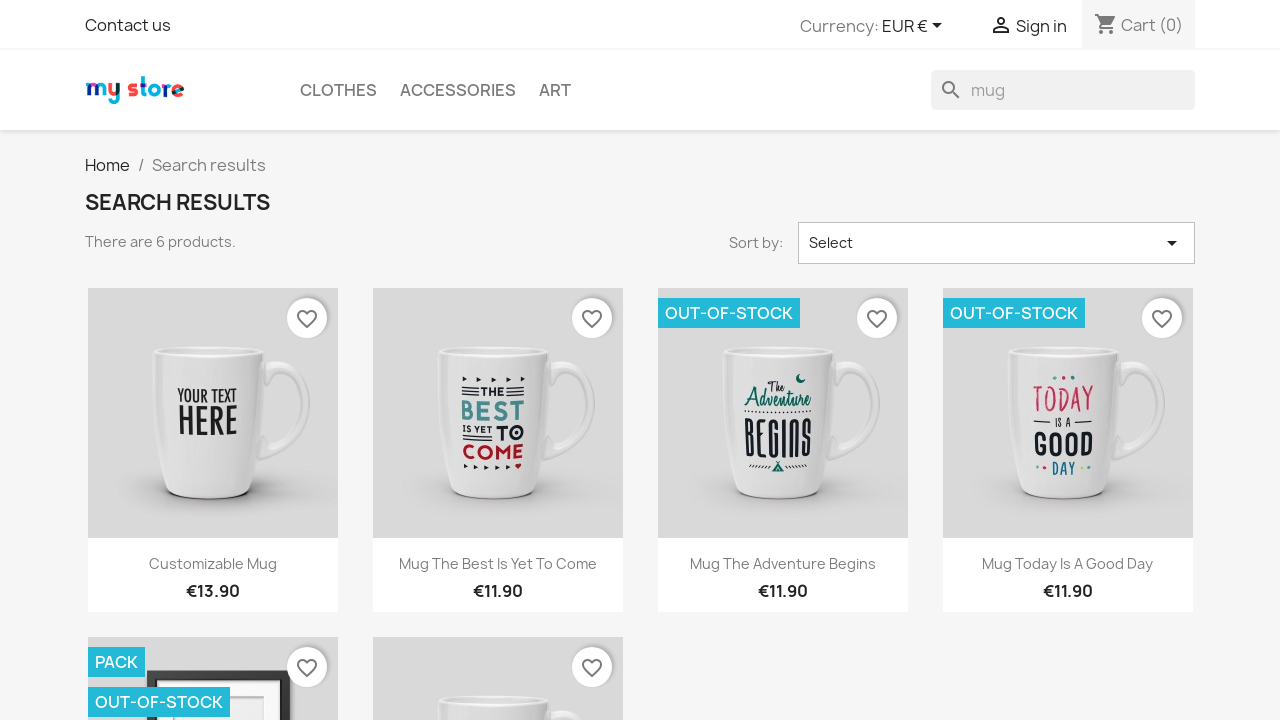

Selected random product: 'cushion' for search iteration 3
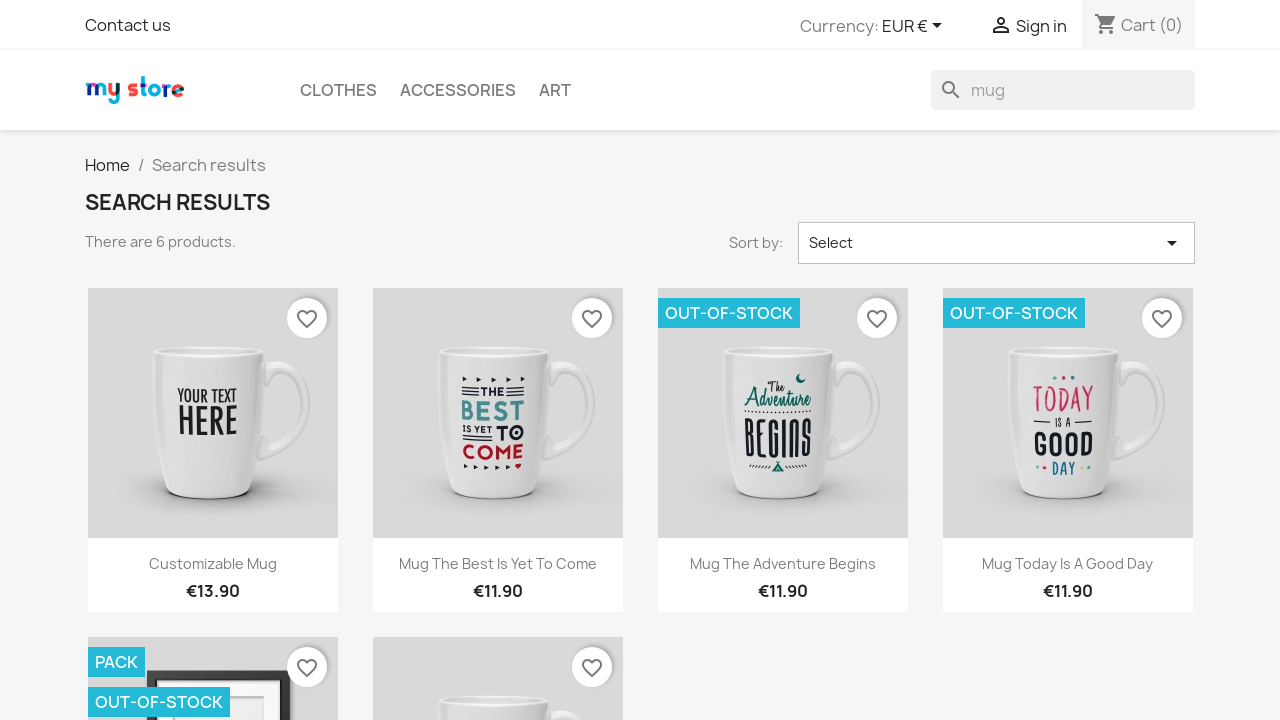

Cleared search box on input[name='s']
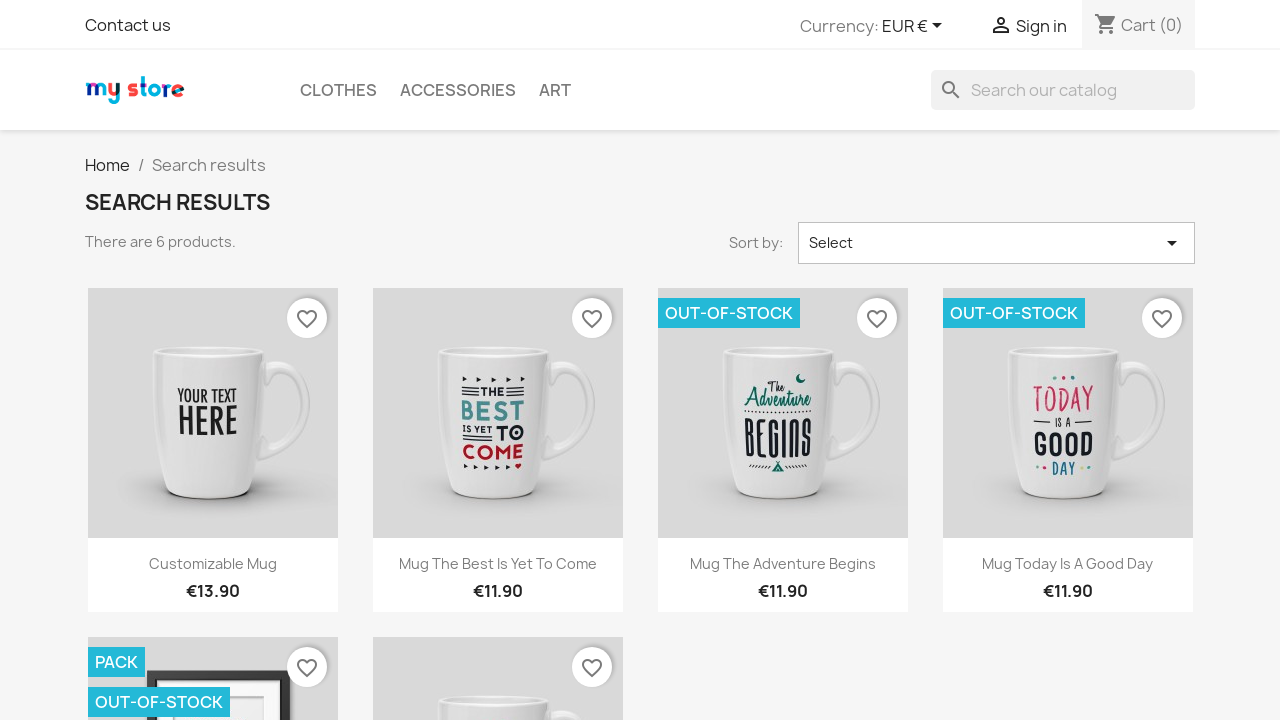

Filled search box with 'cushion' on input[name='s']
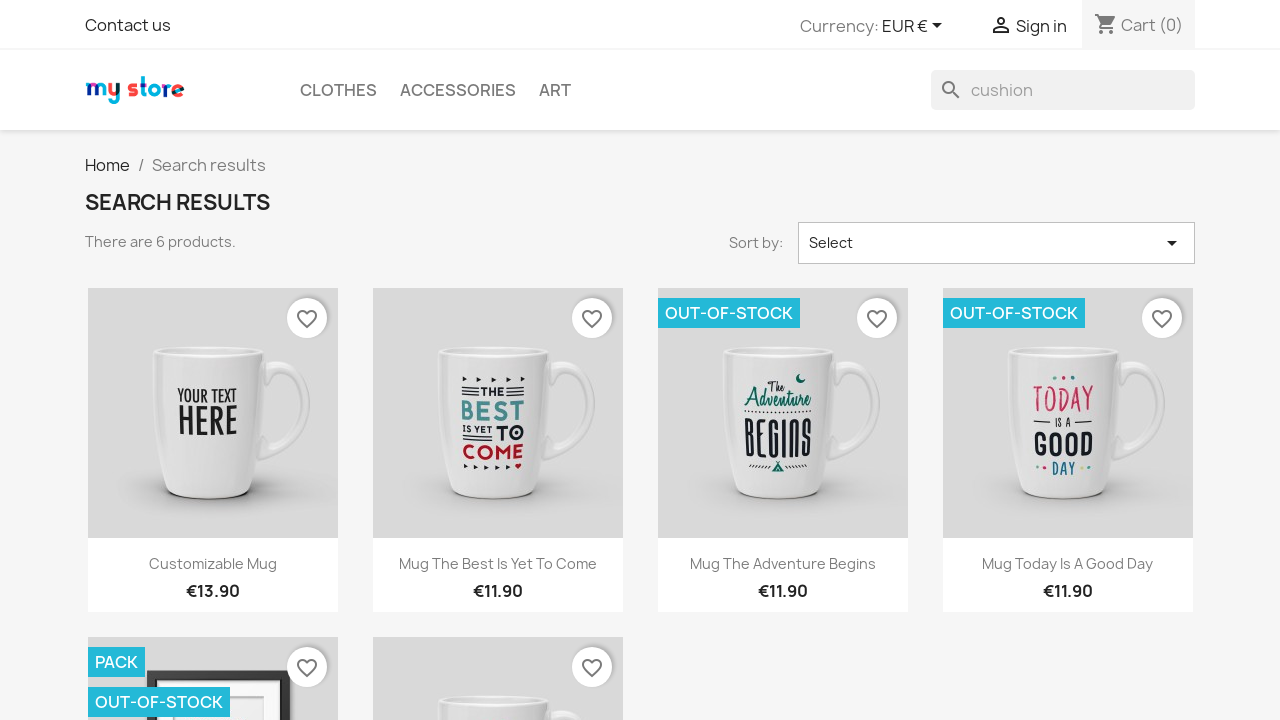

Pressed Enter to search for 'cushion' on input[name='s']
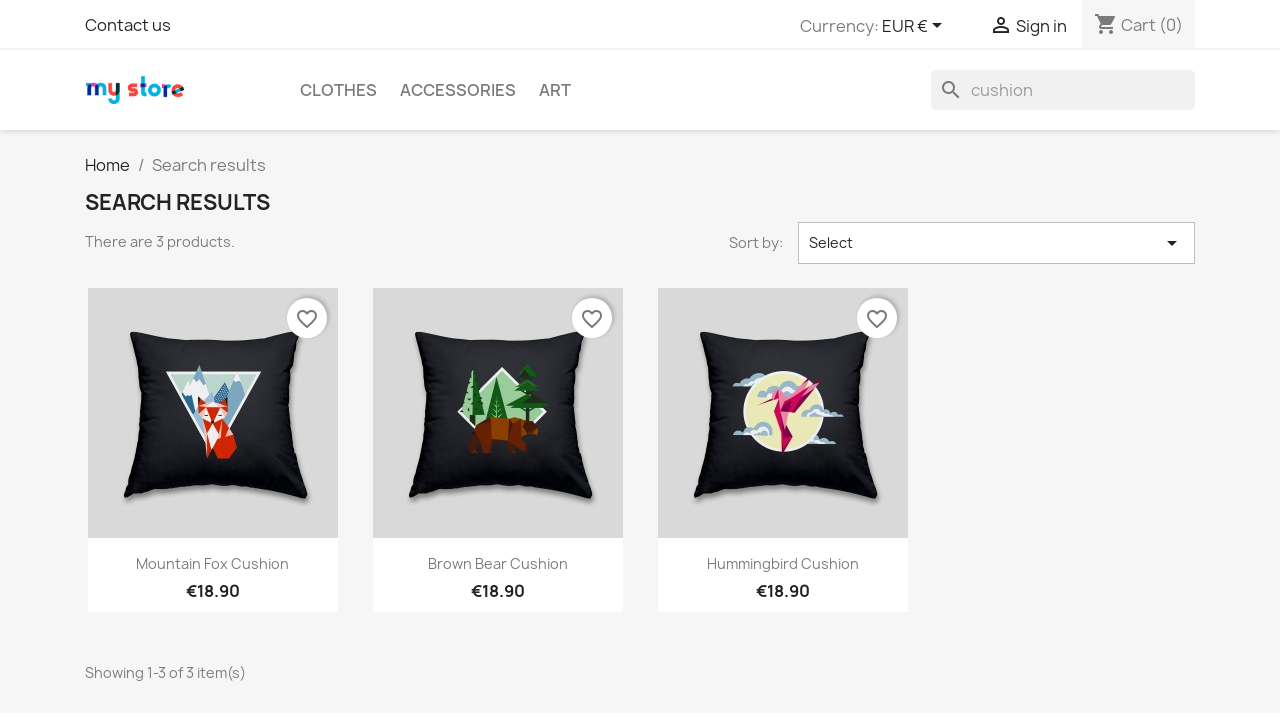

Search results loaded for 'cushion'
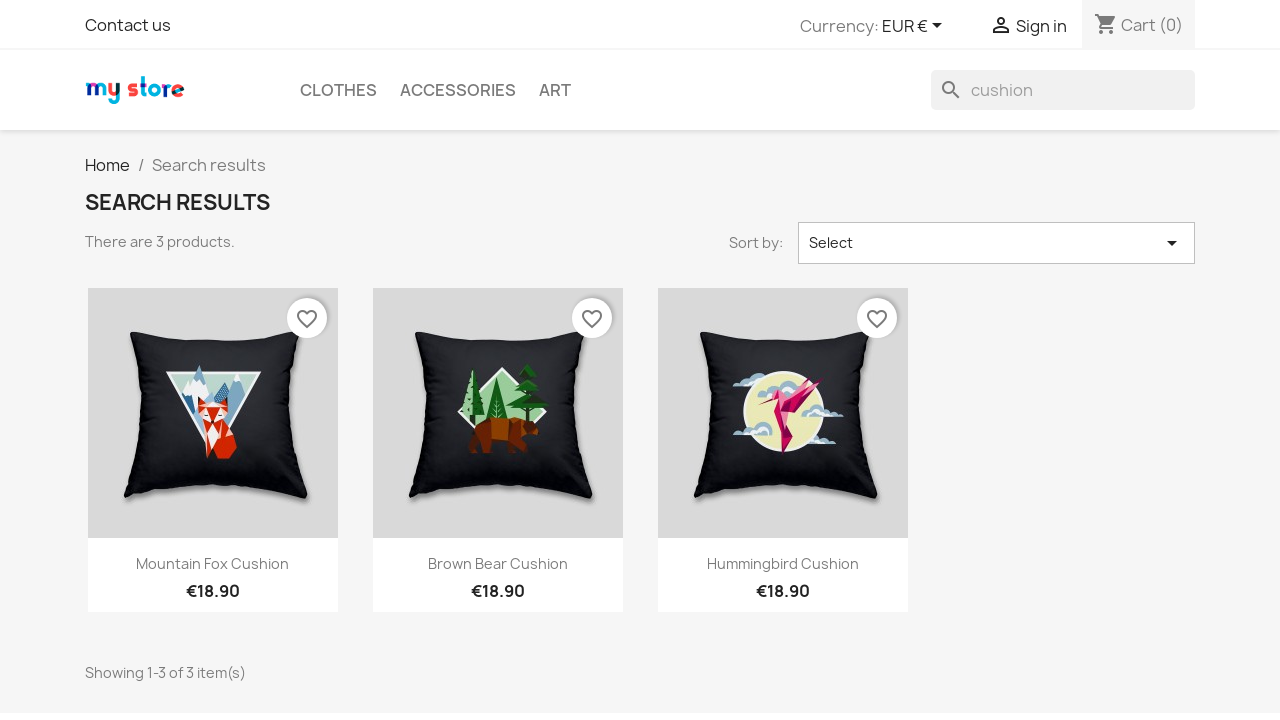

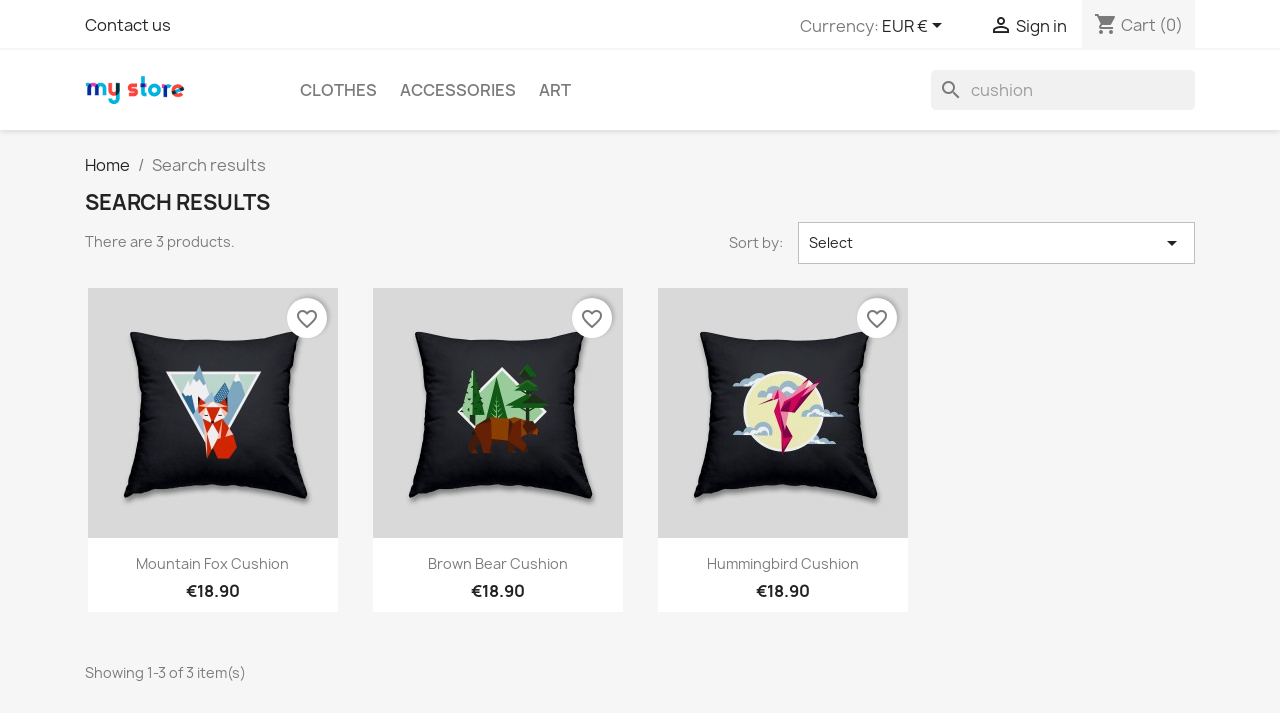